Navigates to a Stepik lesson page, fills in an answer in the textarea field, and clicks the submit button to submit the solution.

Starting URL: https://stepik.org/lesson/25969/step/12

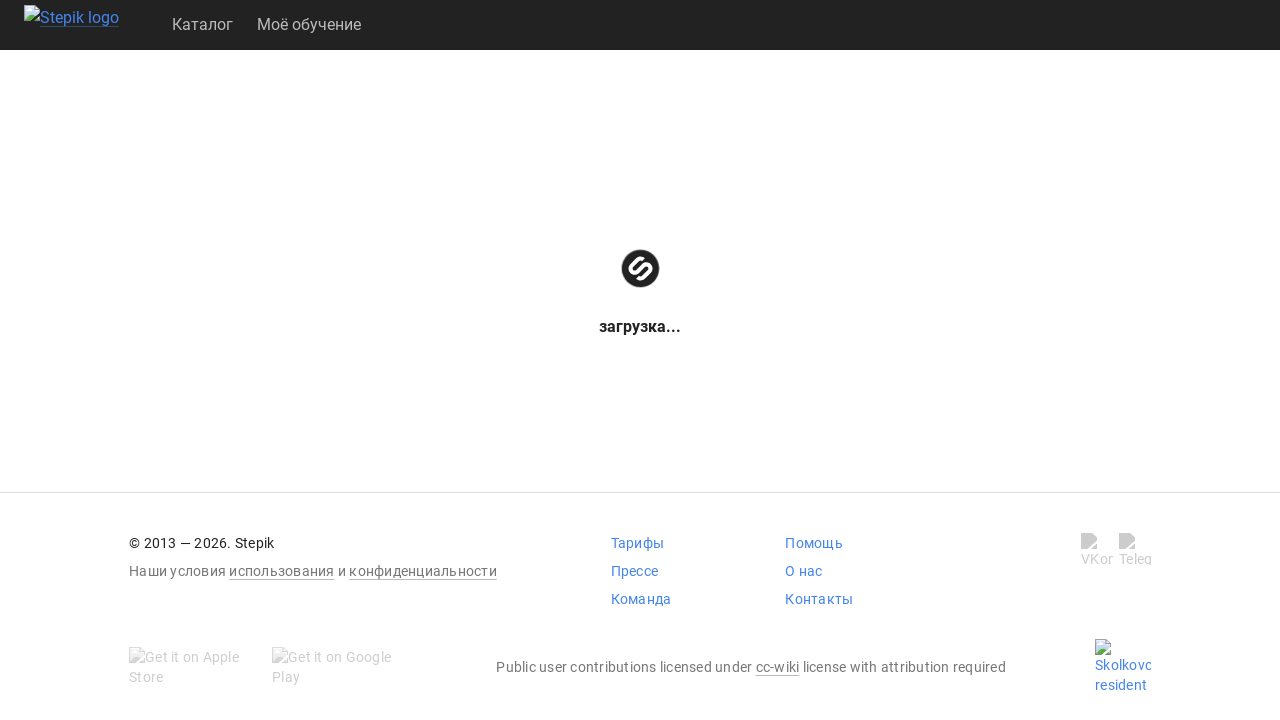

Waited for textarea to be available
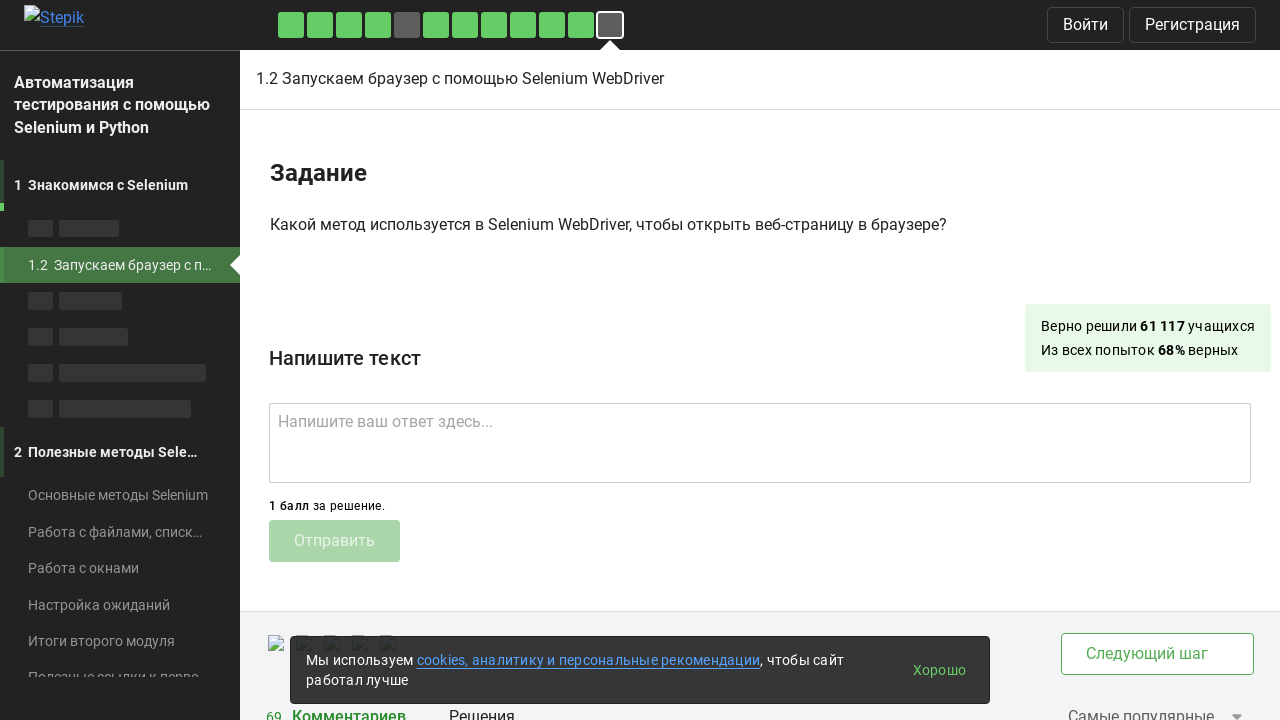

Filled textarea with answer 'get()' on .textarea
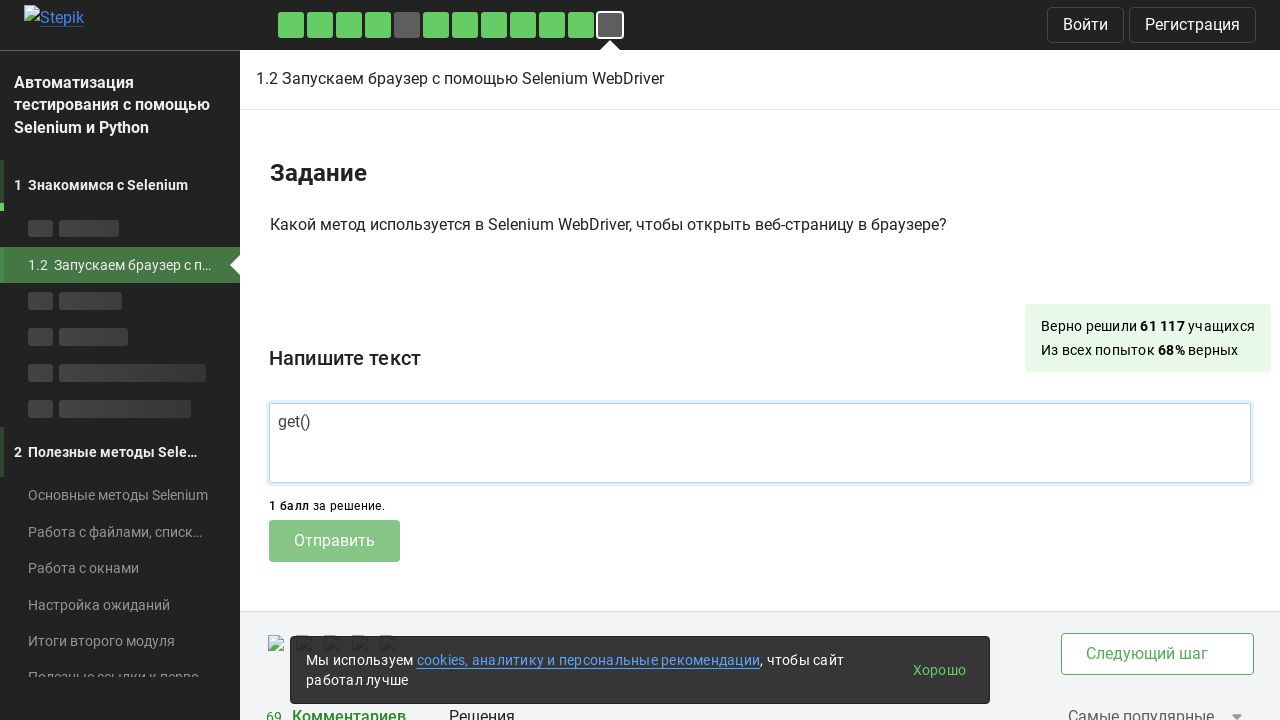

Waited for submit button to be available
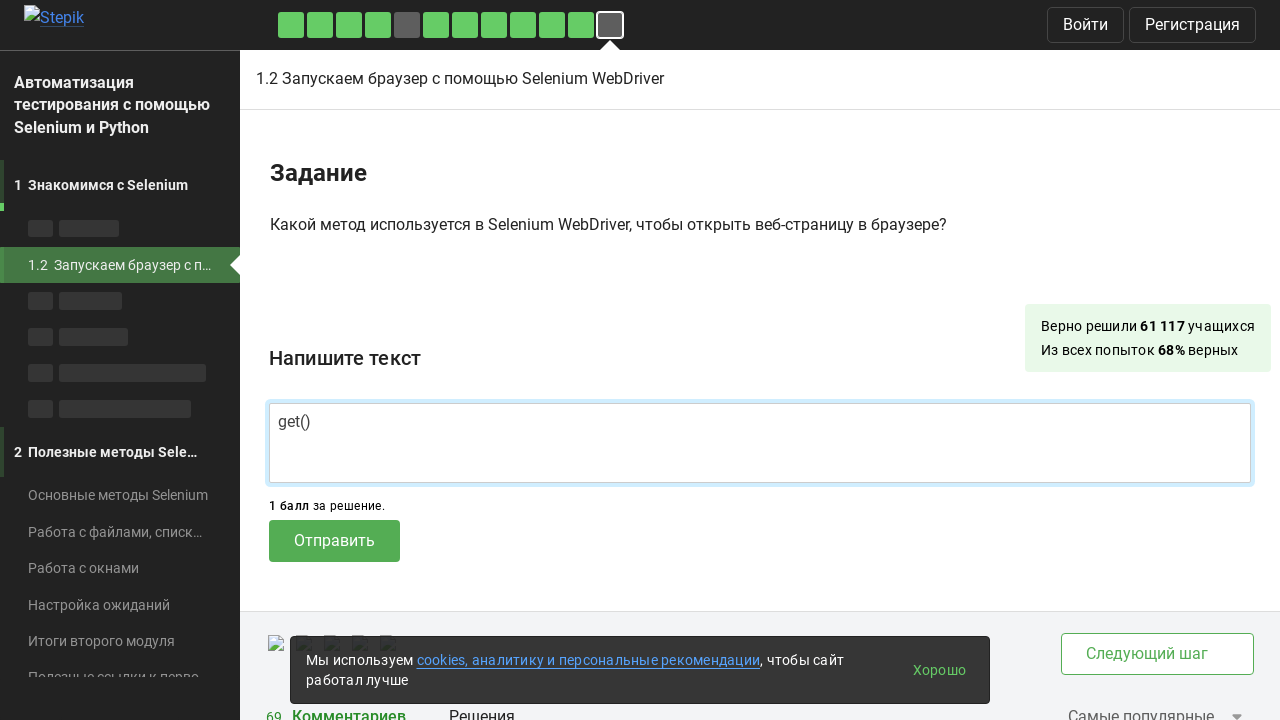

Clicked submit button to submit solution at (334, 541) on .submit-submission
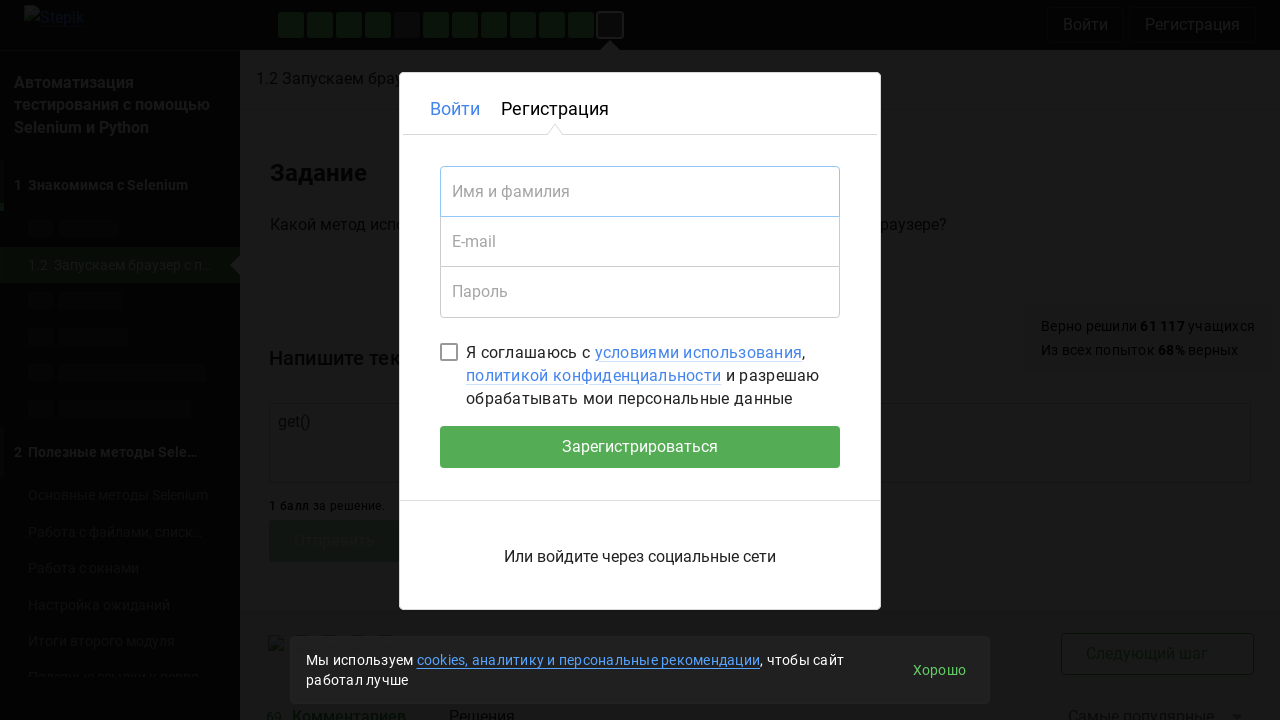

Waited 2 seconds for submission to process
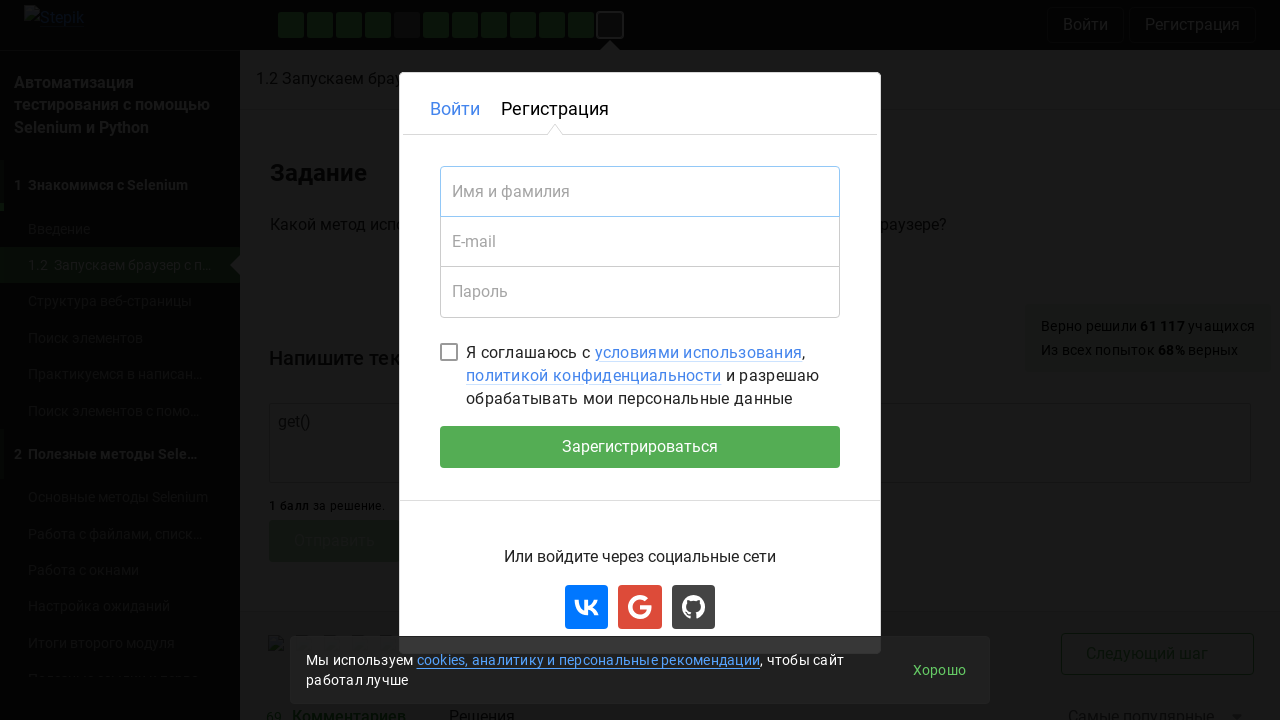

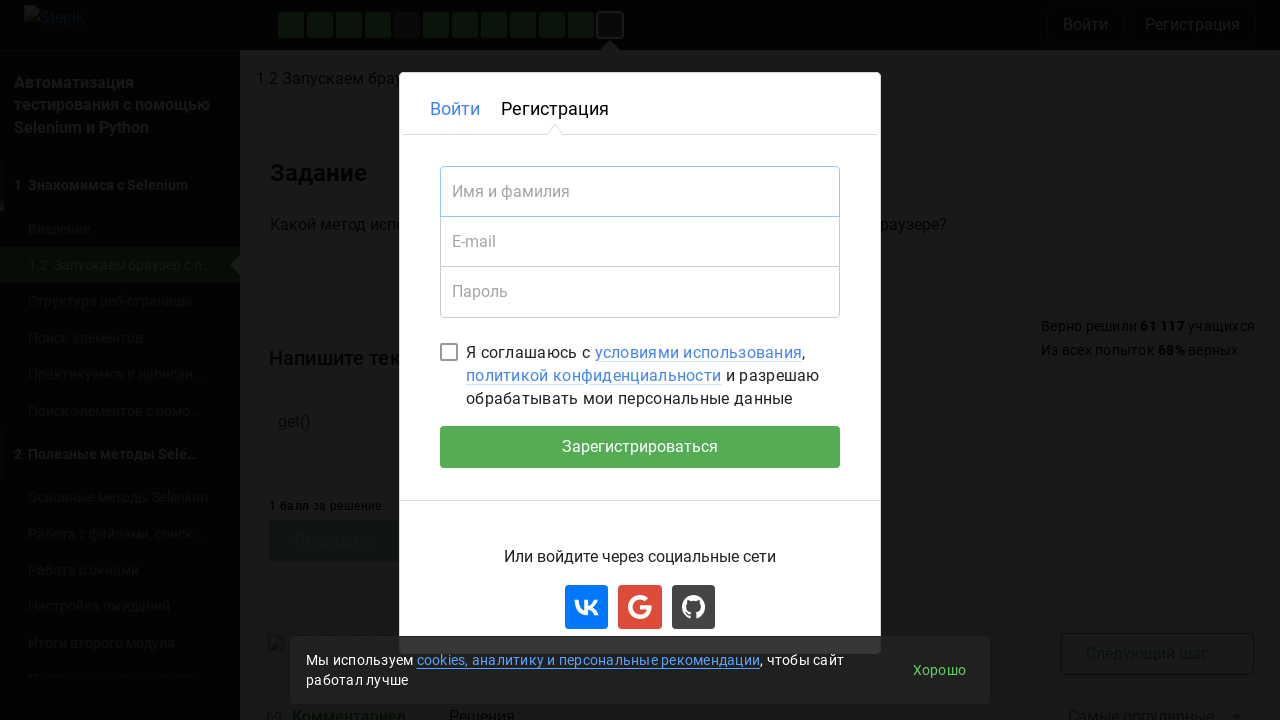